Solves a mathematical challenge by extracting a value from an element attribute, calculating a result, and submitting a form with checkbox and radio button selections

Starting URL: http://suninjuly.github.io/get_attribute.html

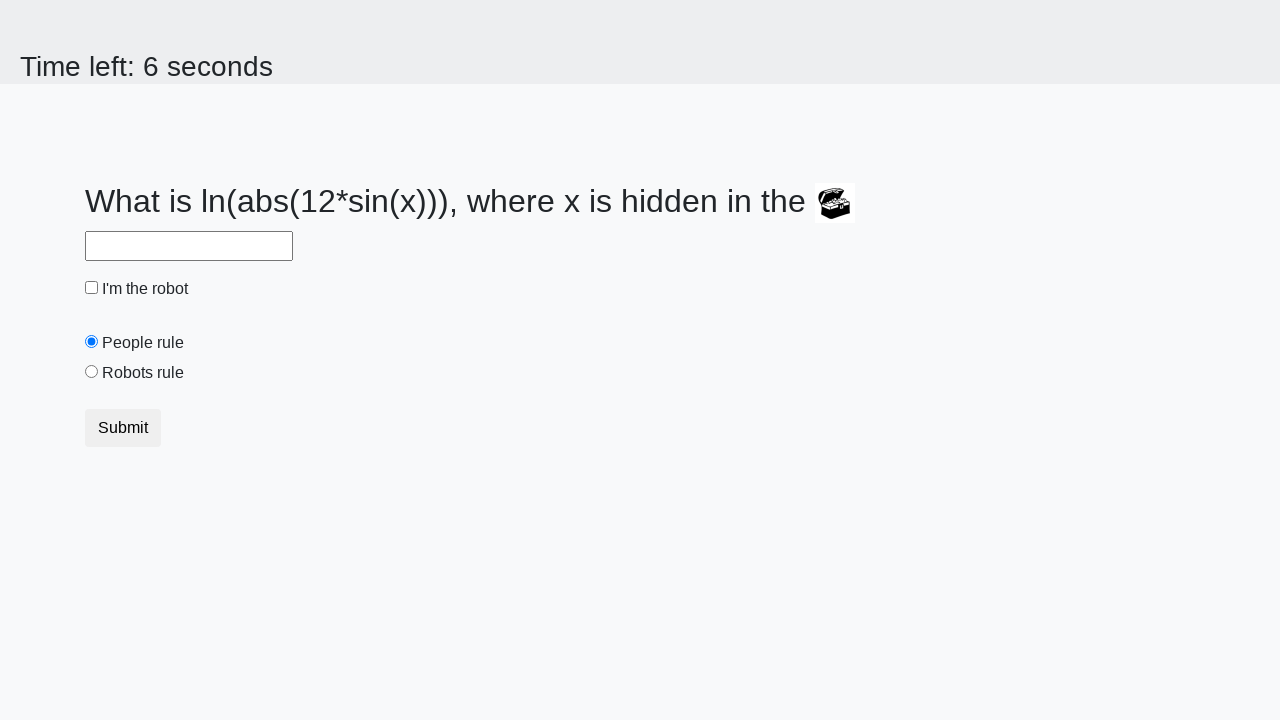

Located treasure element
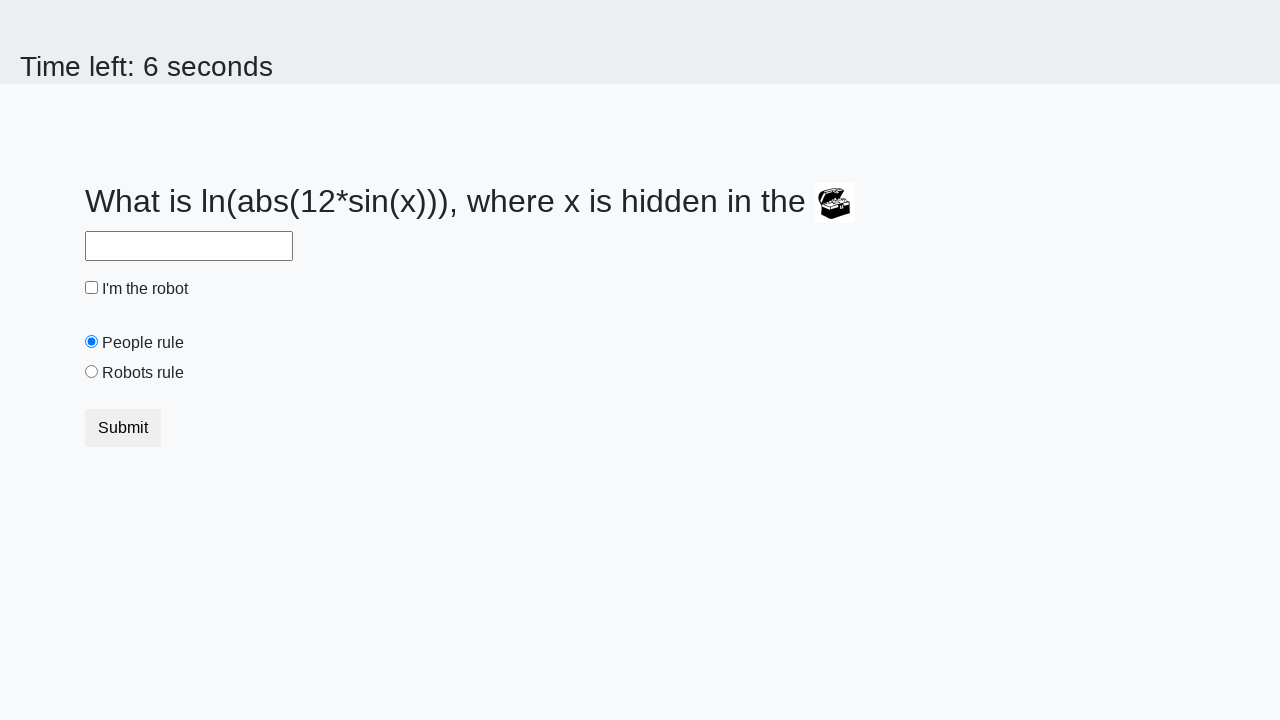

Extracted valuex attribute from treasure element: 319
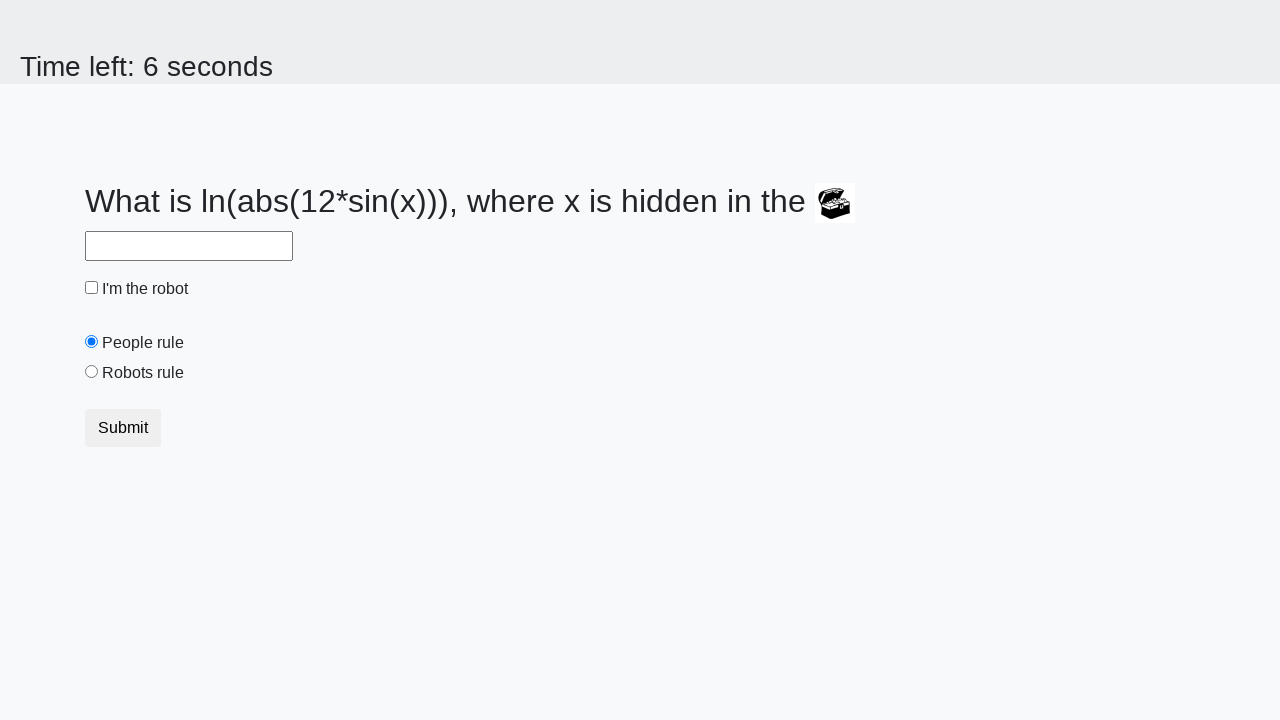

Calculated mathematical result using formula: 2.4766476334217287
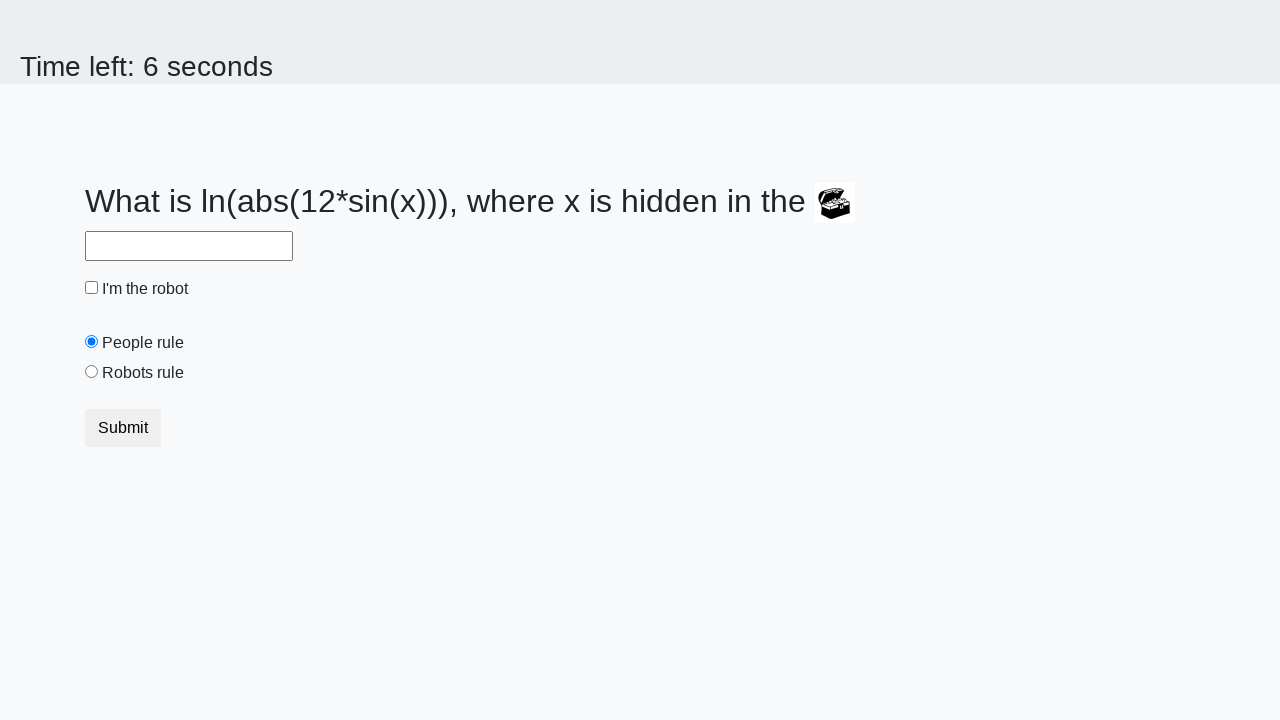

Filled answer field with calculated value on #answer
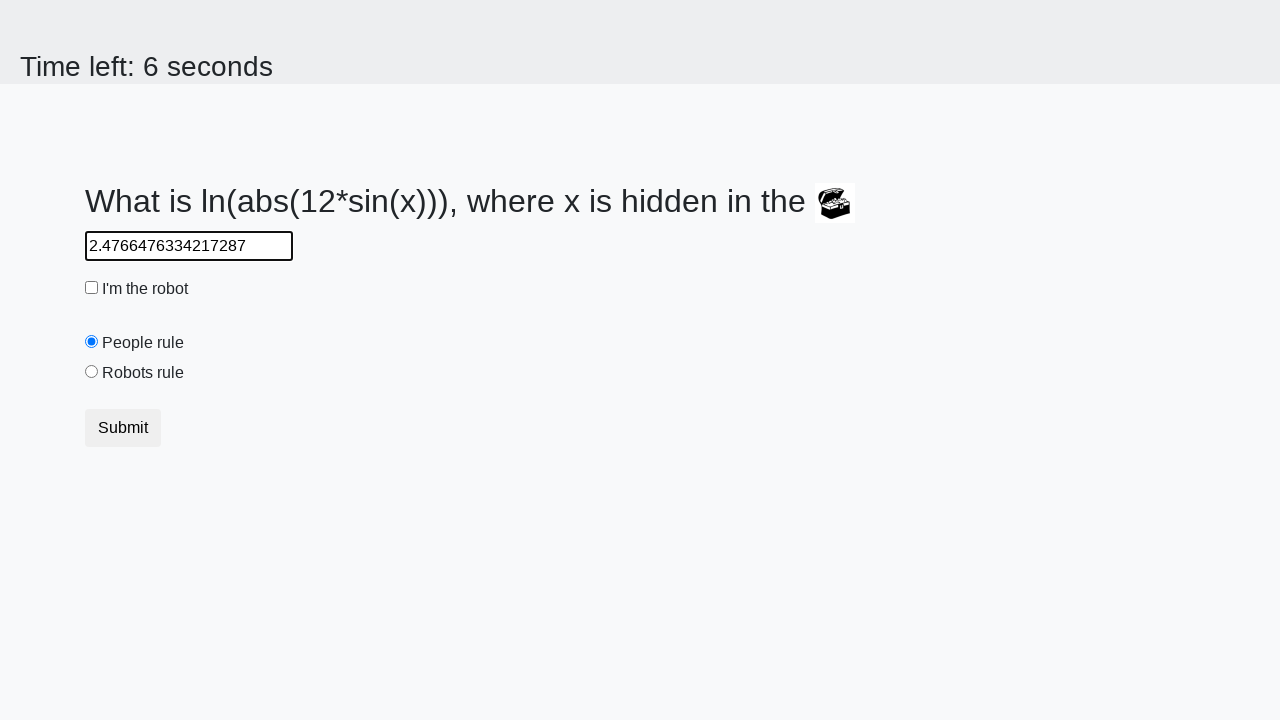

Clicked robot checkbox at (92, 288) on #robotCheckbox
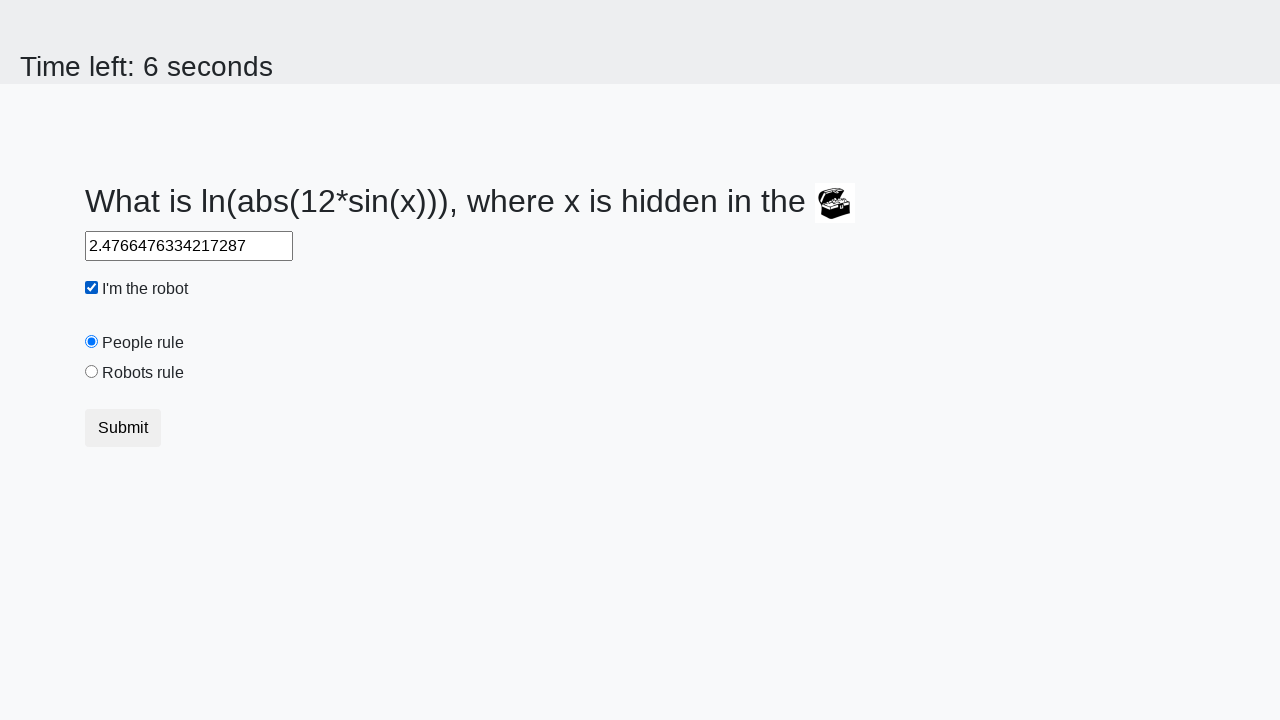

Selected robots rule radio button at (92, 372) on #robotsRule
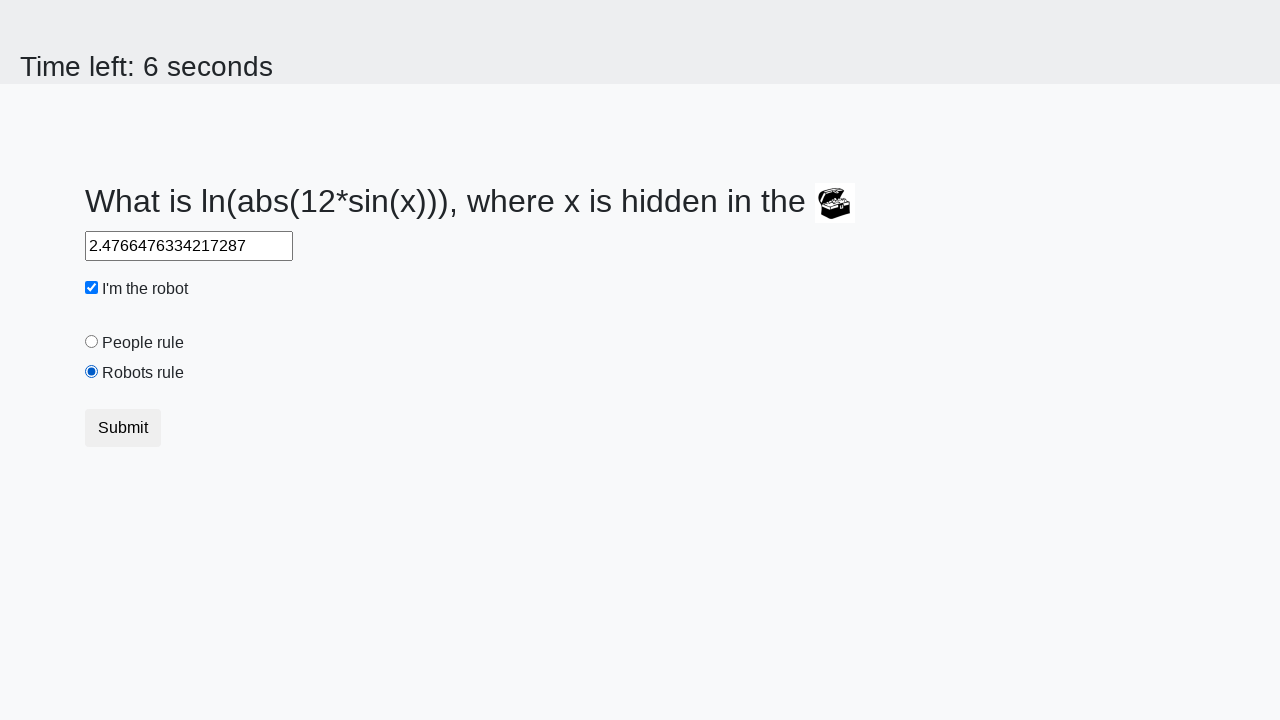

Submitted form by clicking submit button at (123, 428) on .btn-default
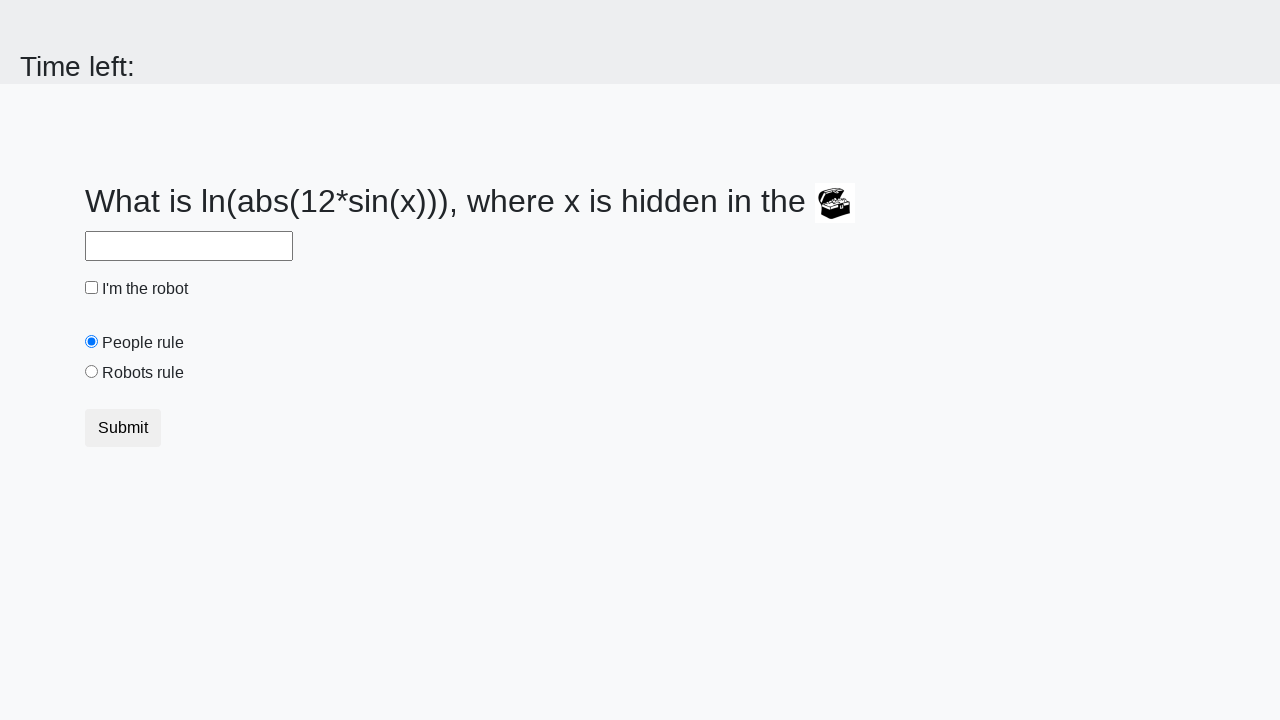

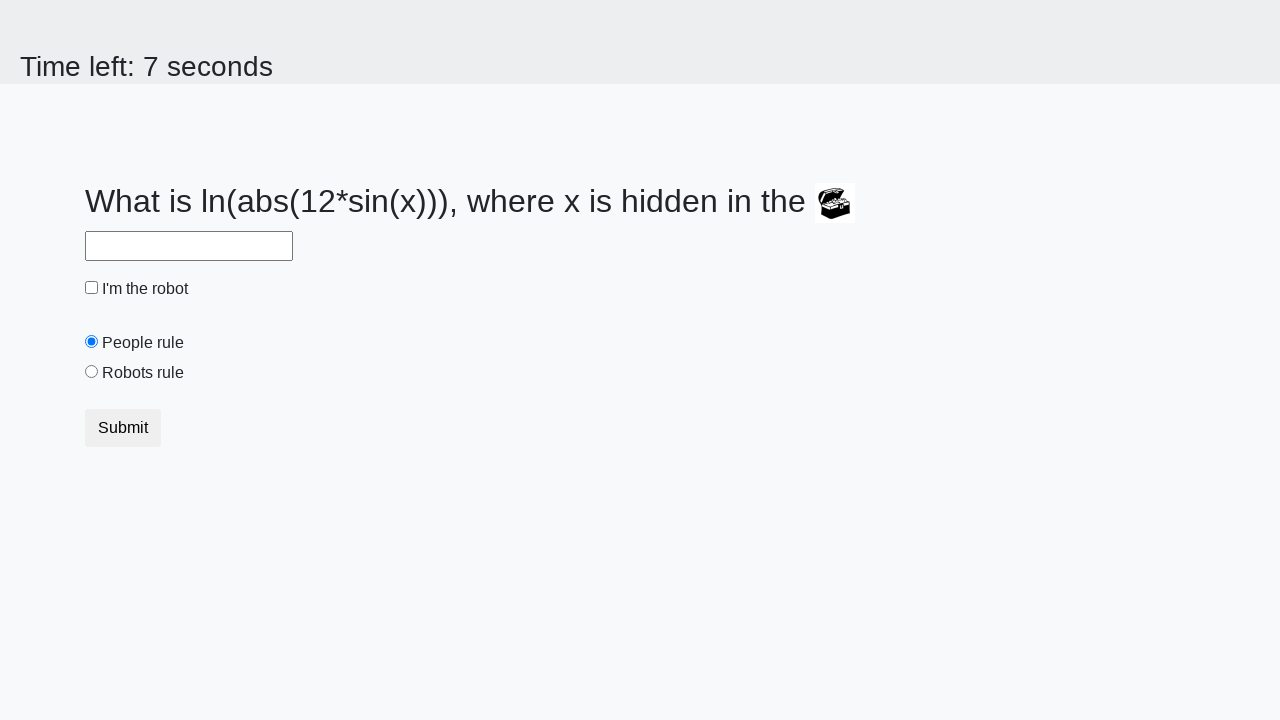